Tests the Color-it.ua homepage by verifying that a heading element displays "НОВИНКИ" (New Arrivals) and that a "see all" link is present on the page.

Starting URL: https://color-it.ua

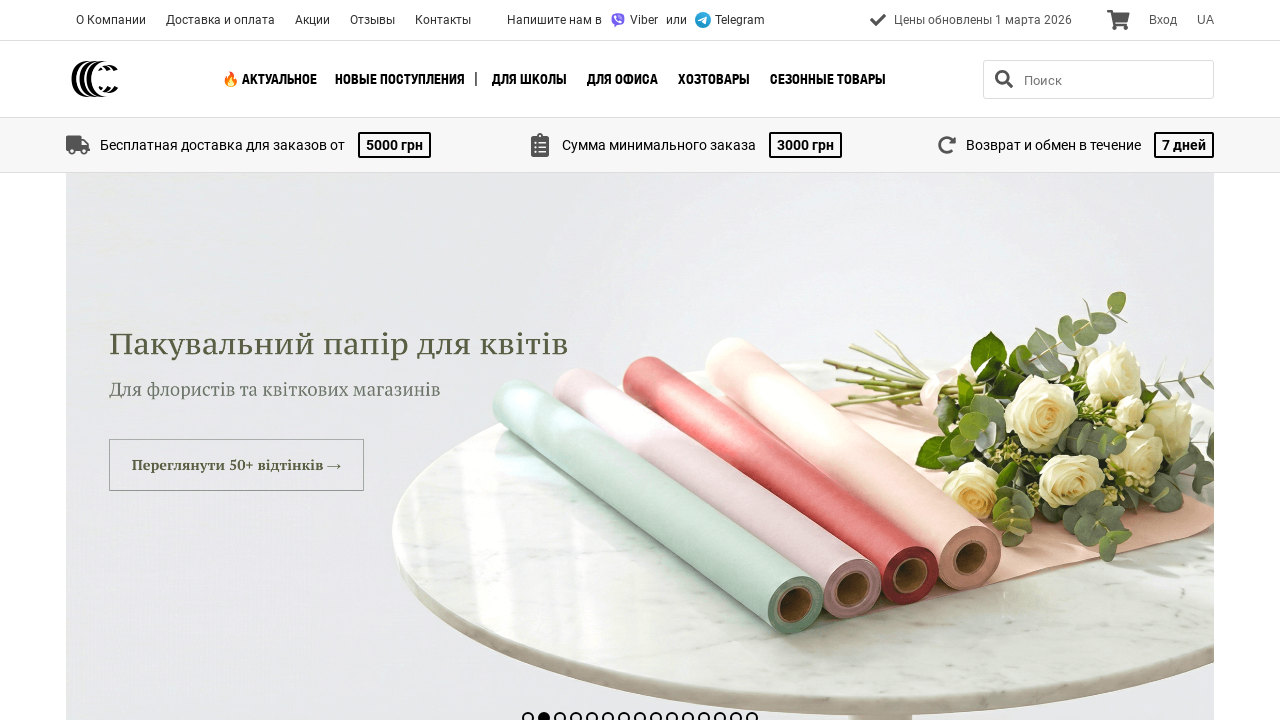

Page loaded with networkidle state
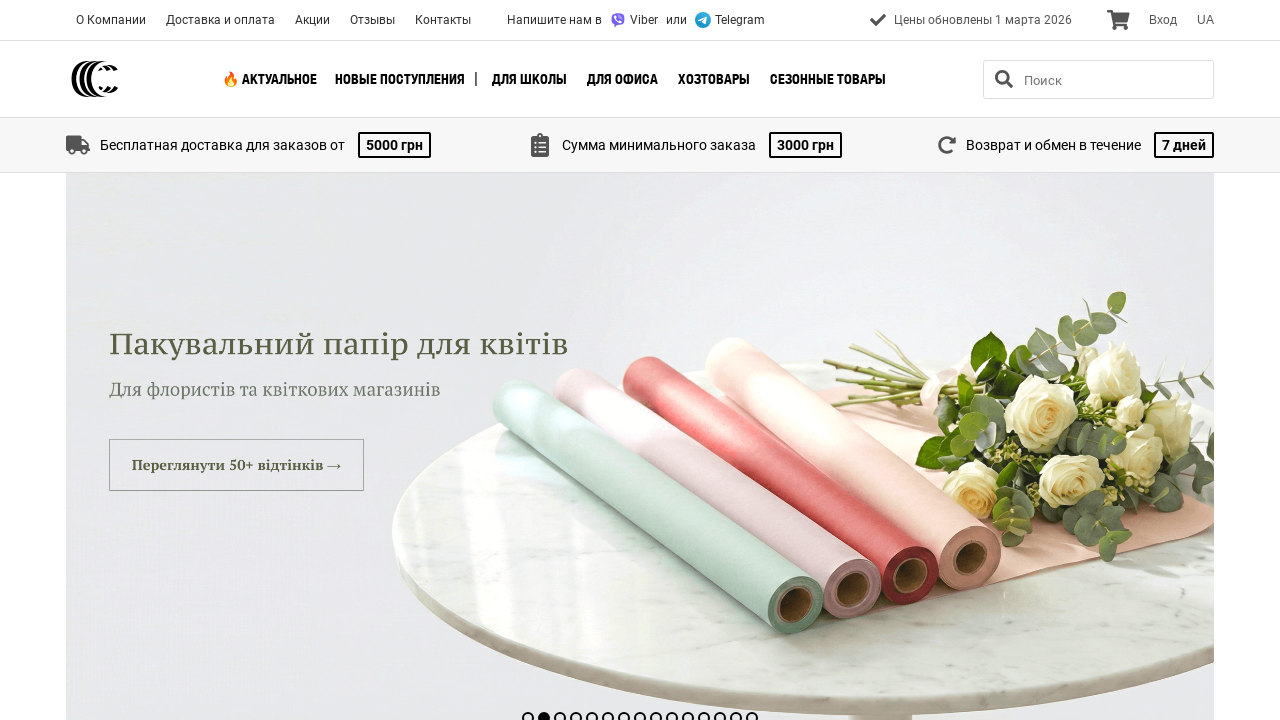

Heading element became visible
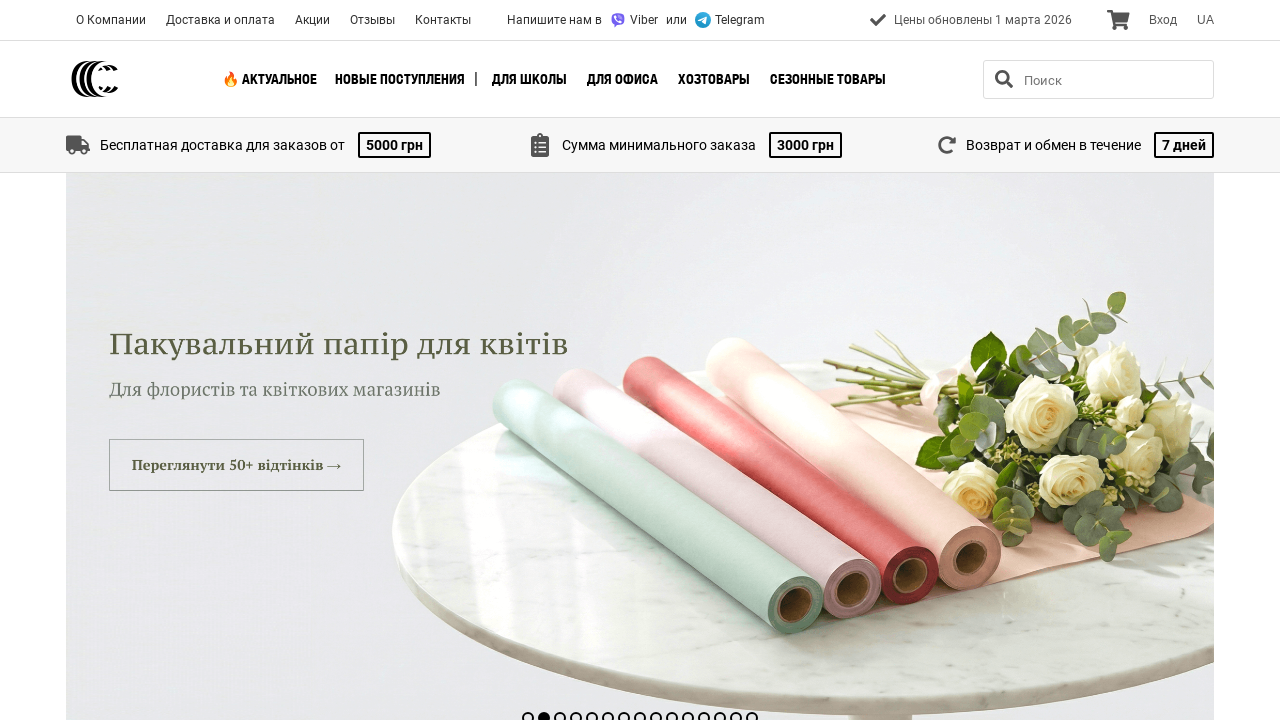

Verified heading displays 'НОВИНКИ' (New Arrivals)
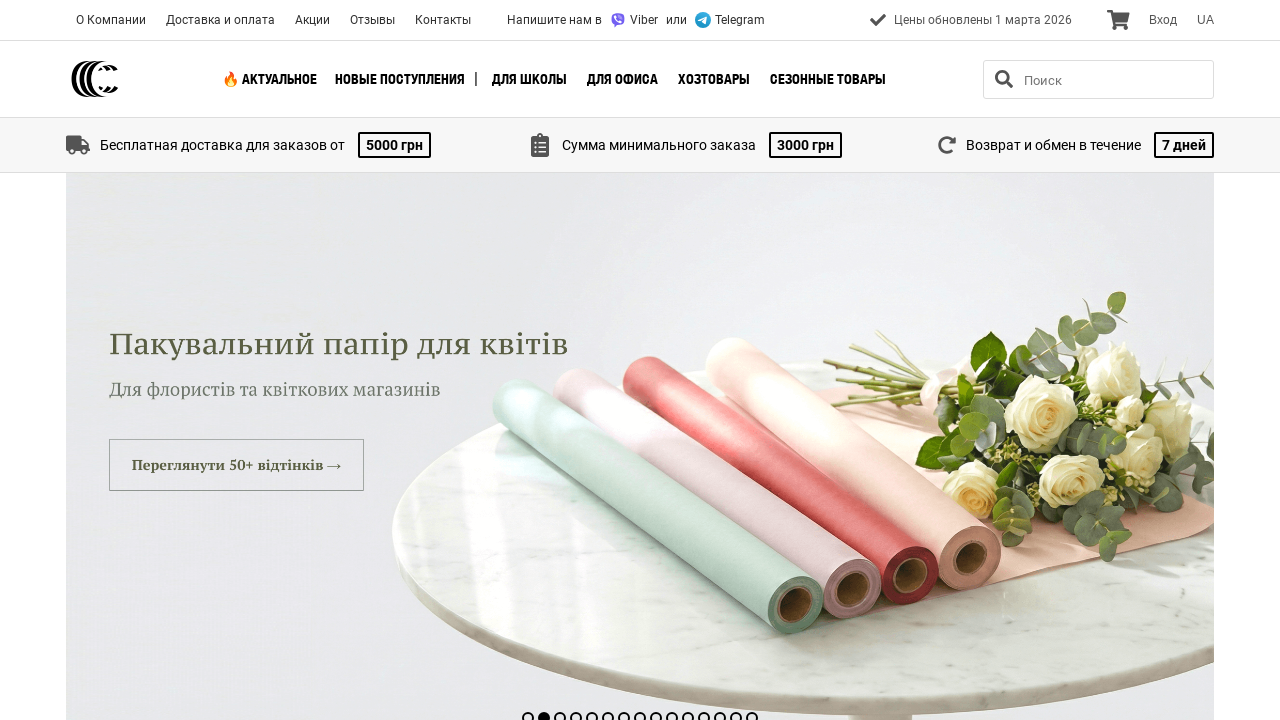

Verified 'see all' link is present on the page
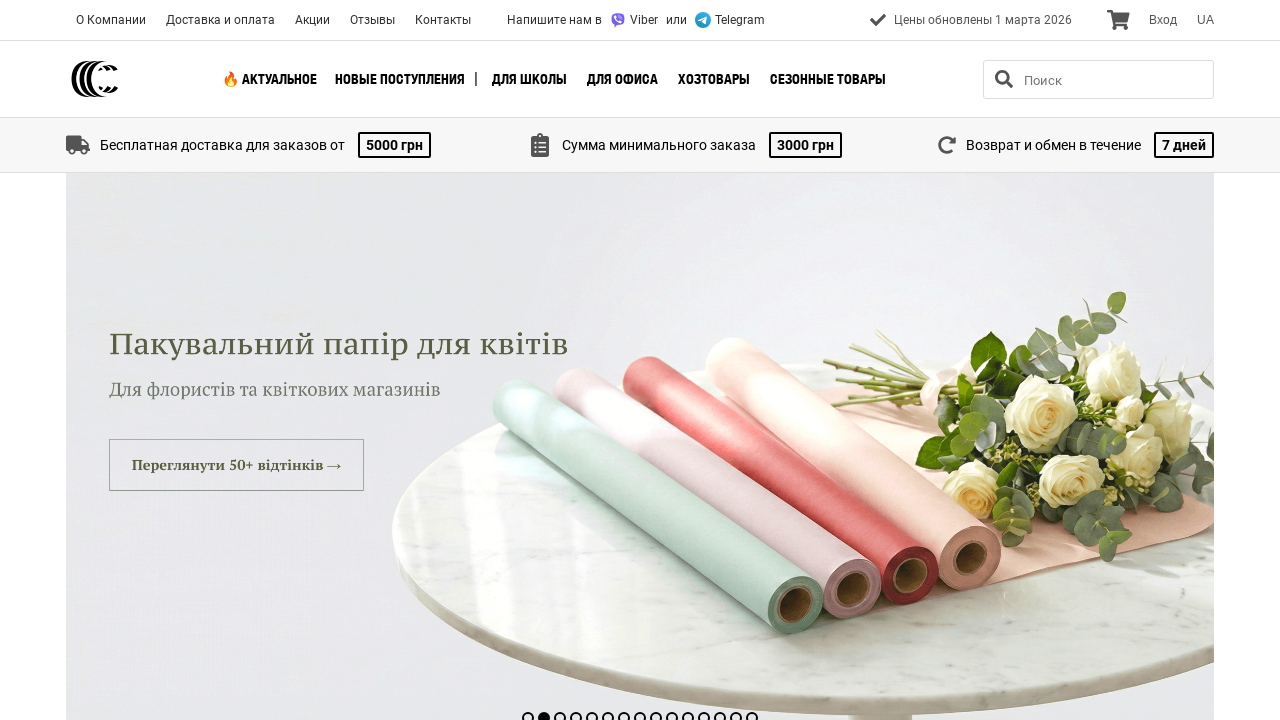

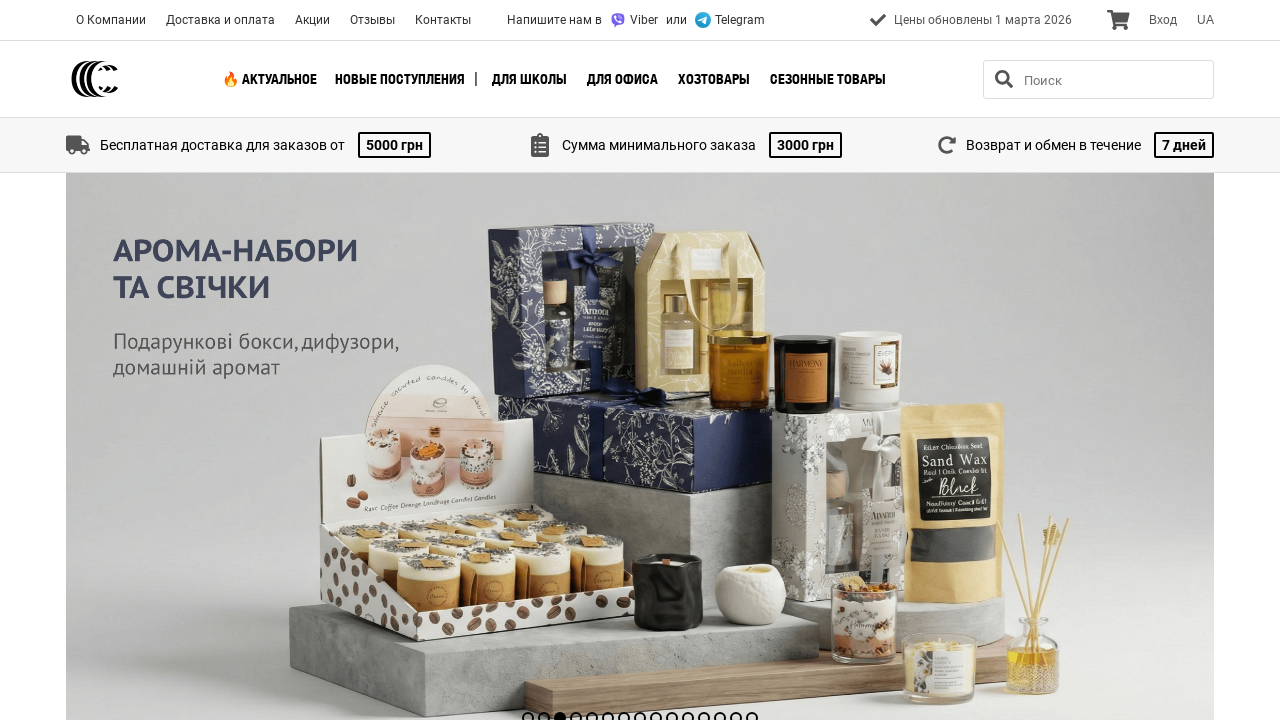